Tests dropdown functionality by printing all dropdown values and selecting a specific option from the dropdown

Starting URL: https://seleniumpractise.blogspot.com/2019/01/dropdown-demo-for-selenium.html

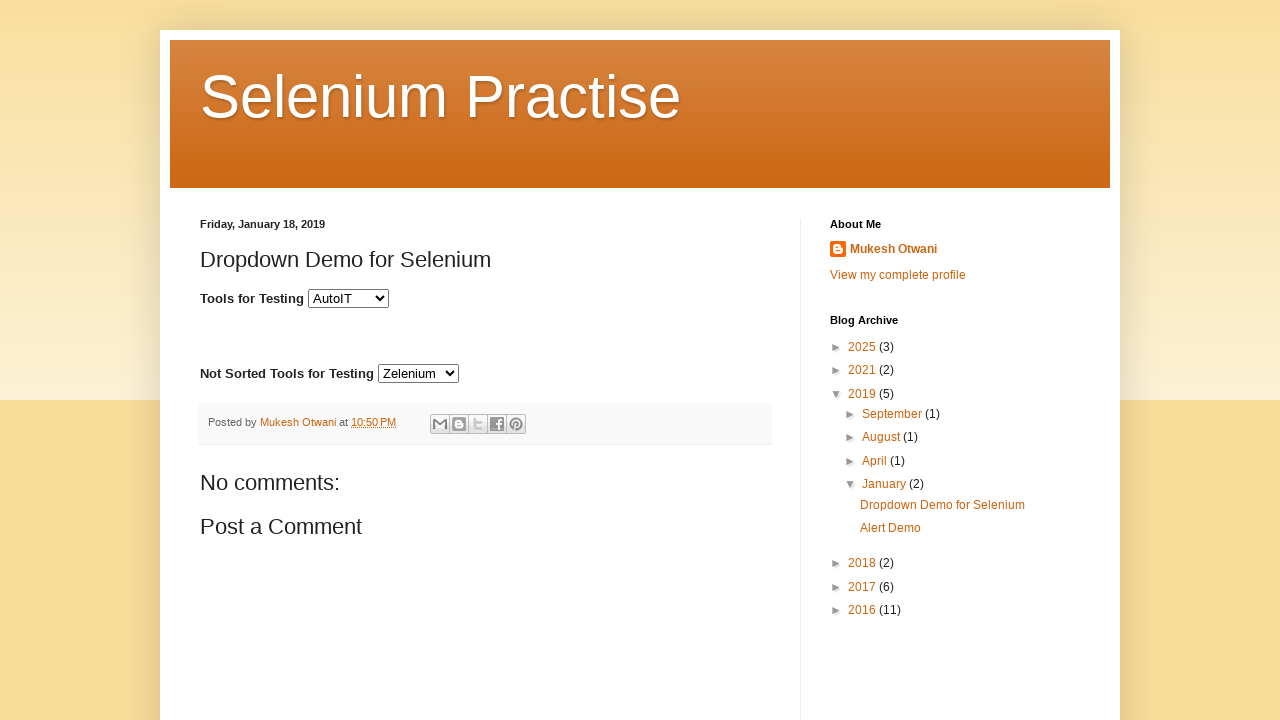

Located dropdown element with id 'tools'
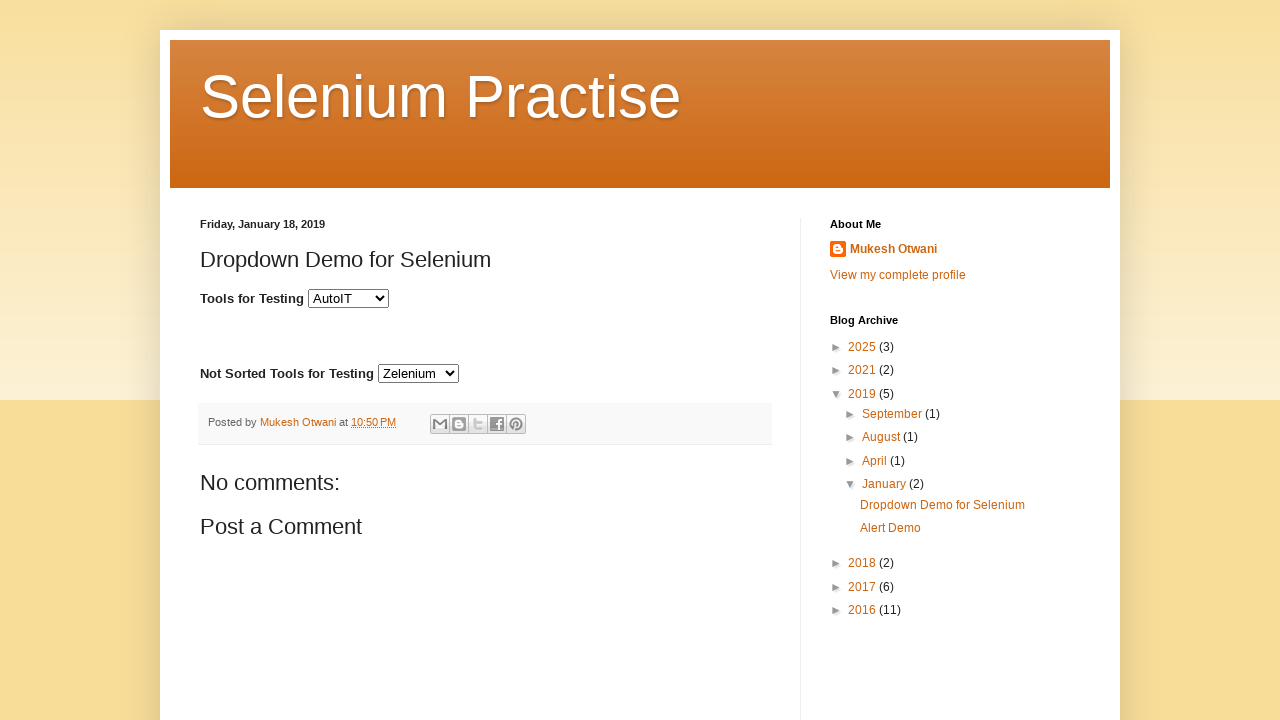

Retrieved all dropdown options
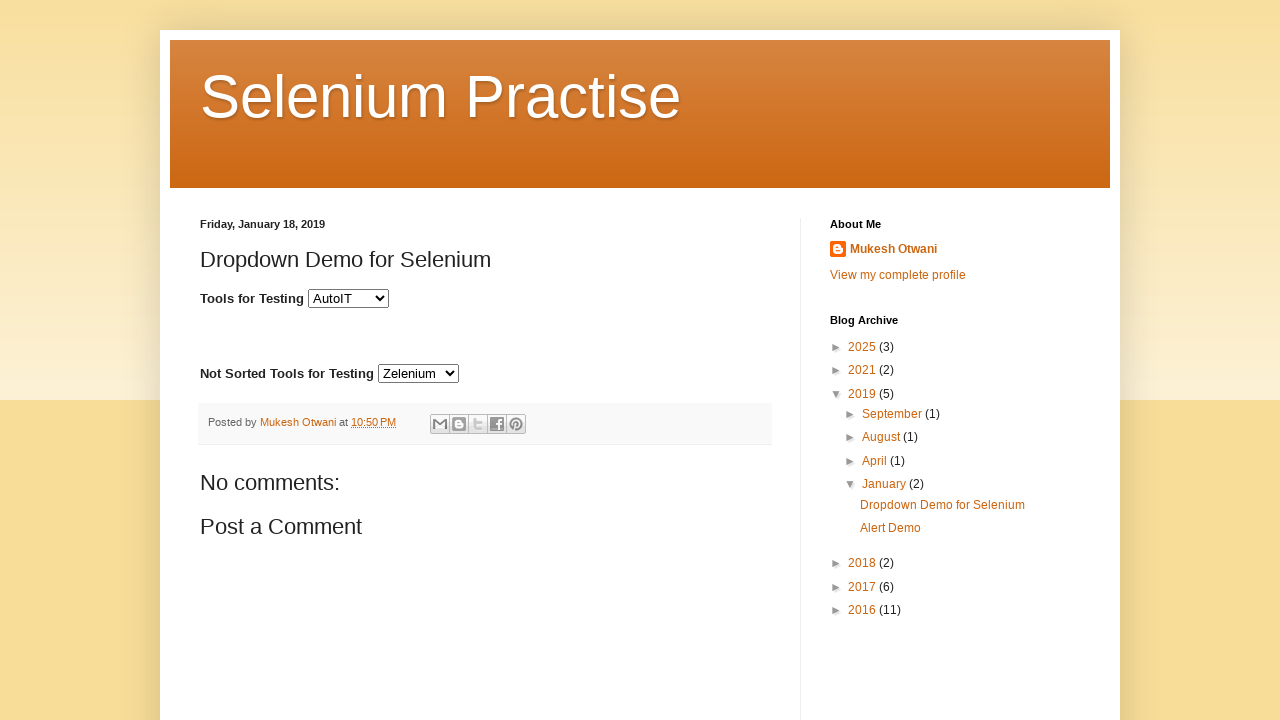

Printed dropdown options list to console
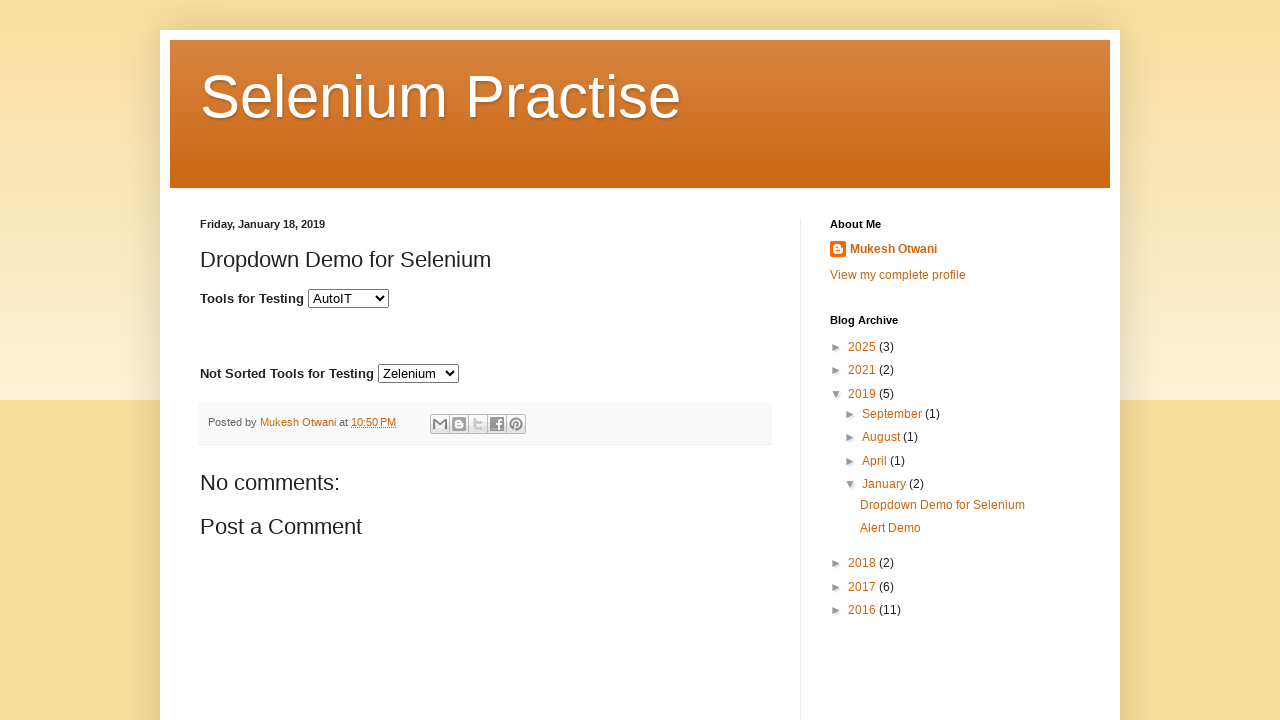

Printed all individual dropdown options
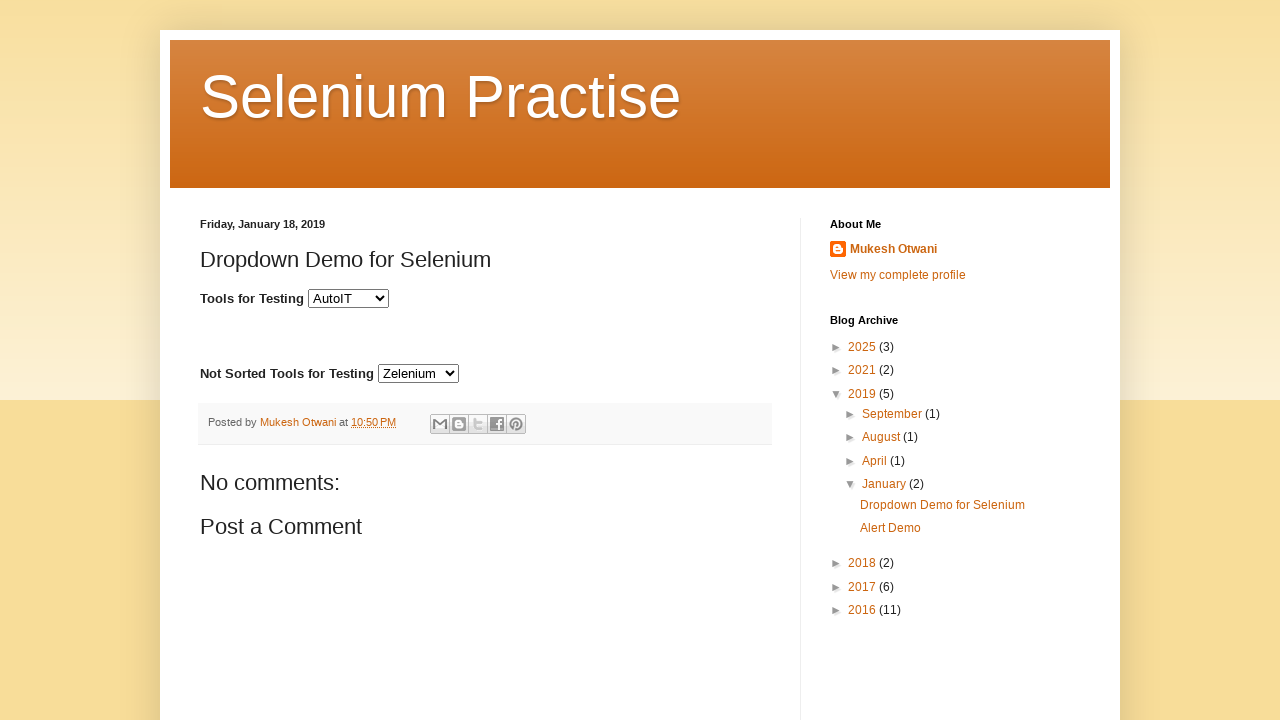

Selected 'Selenium' option from the dropdown on #tools
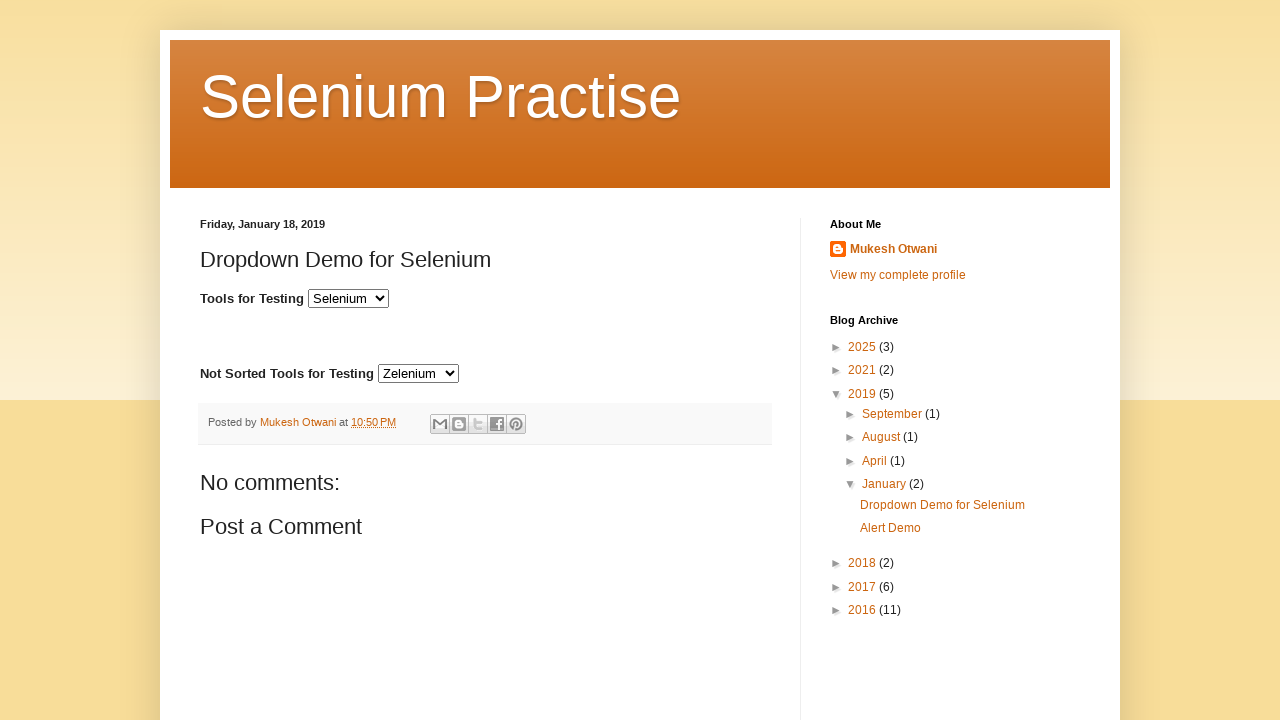

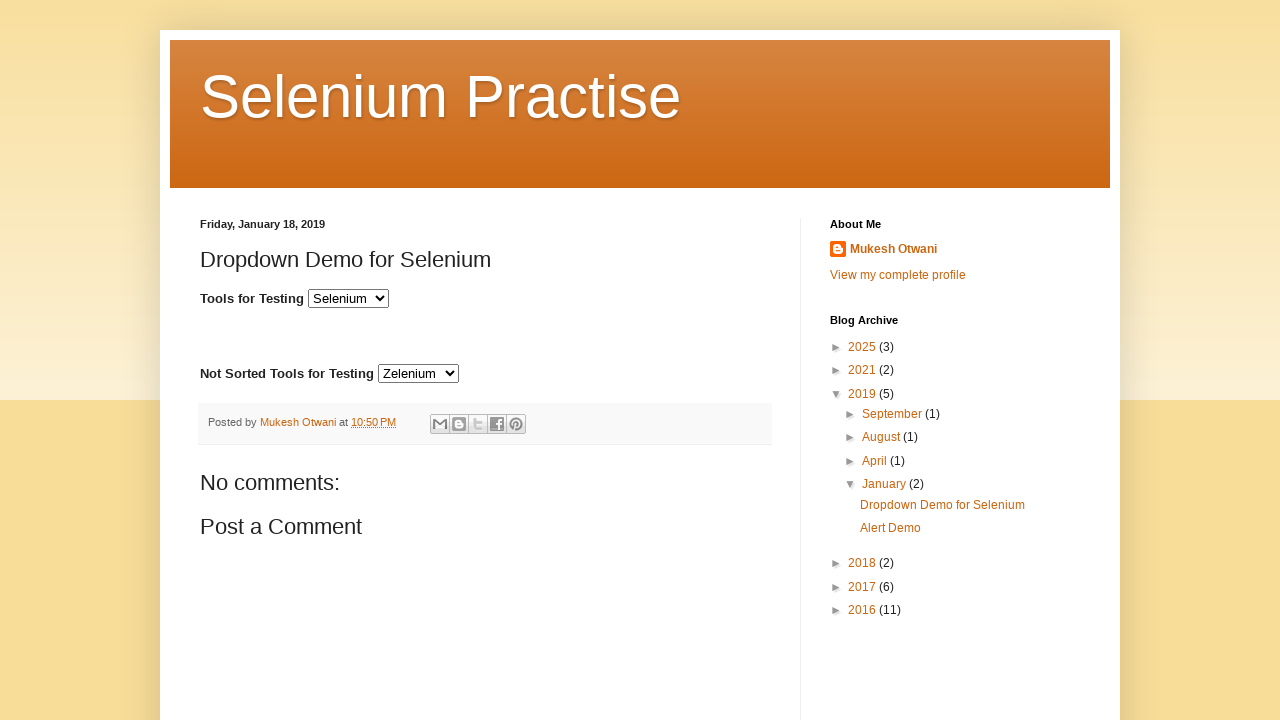